Tests drag and drop functionality by dragging a draggable element and dropping it onto a droppable target

Starting URL: https://jqueryui.com/resources/demos/droppable/default.html

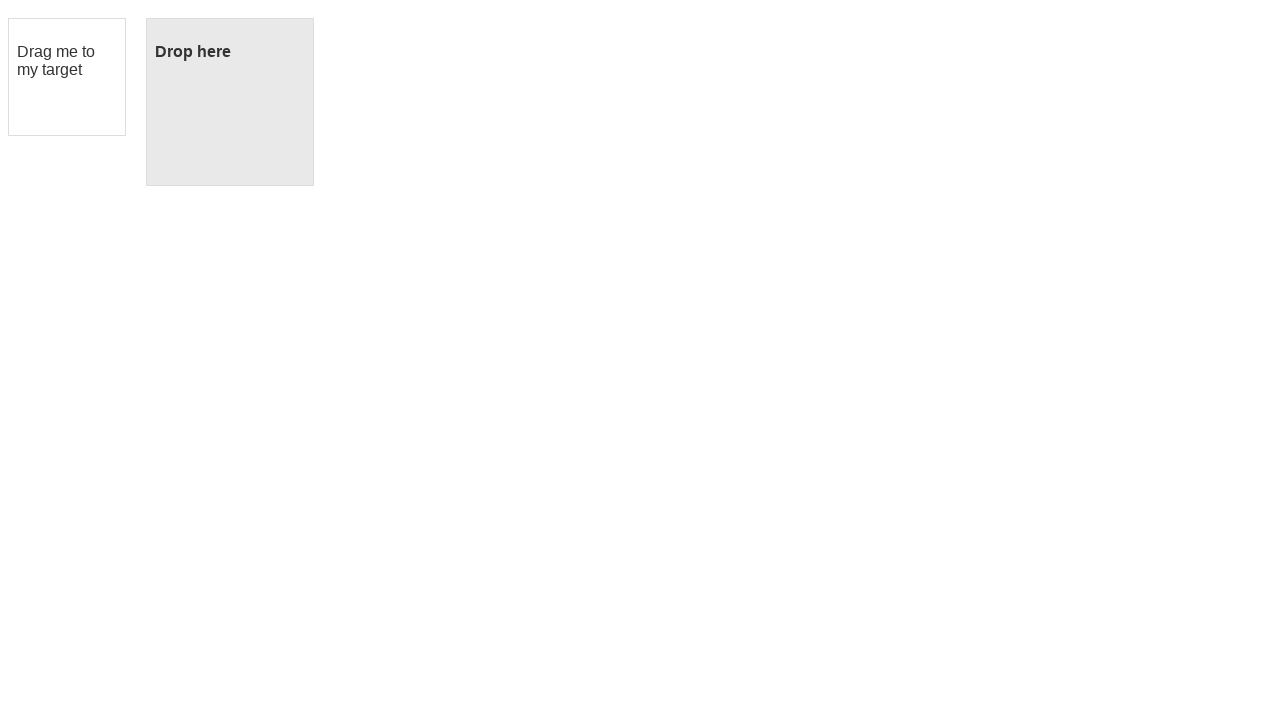

Located the draggable element
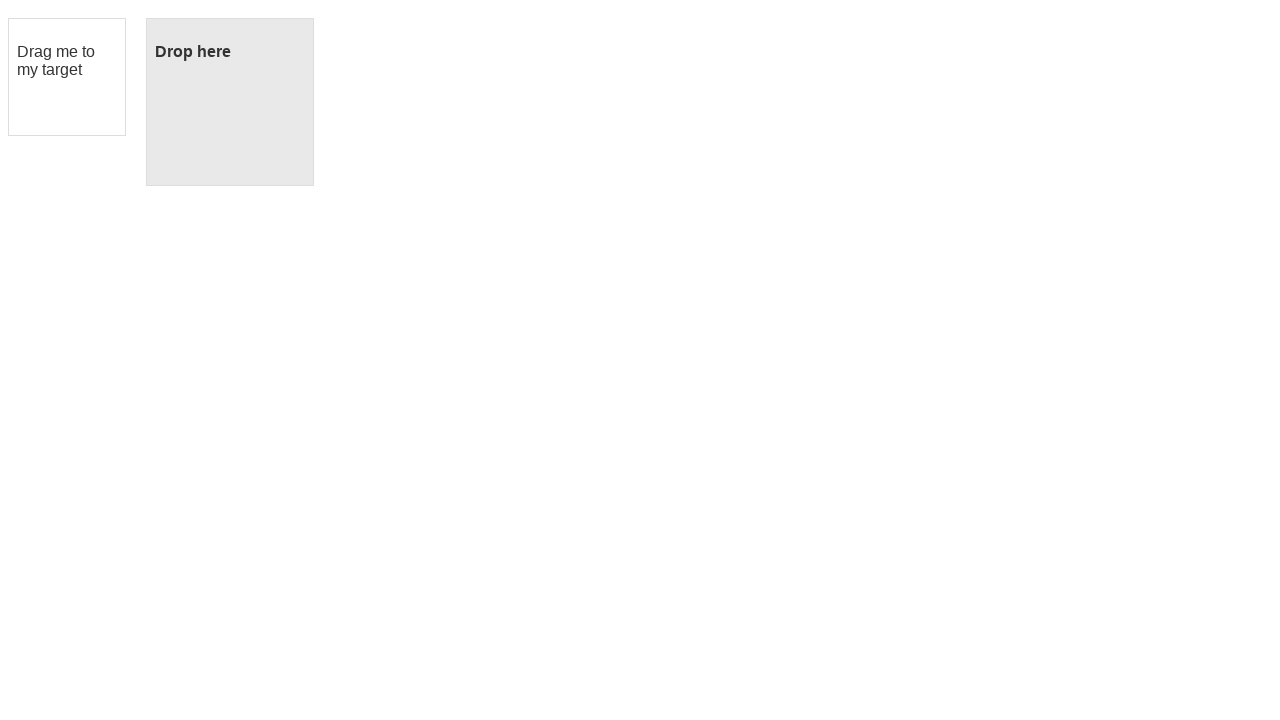

Located the droppable target element
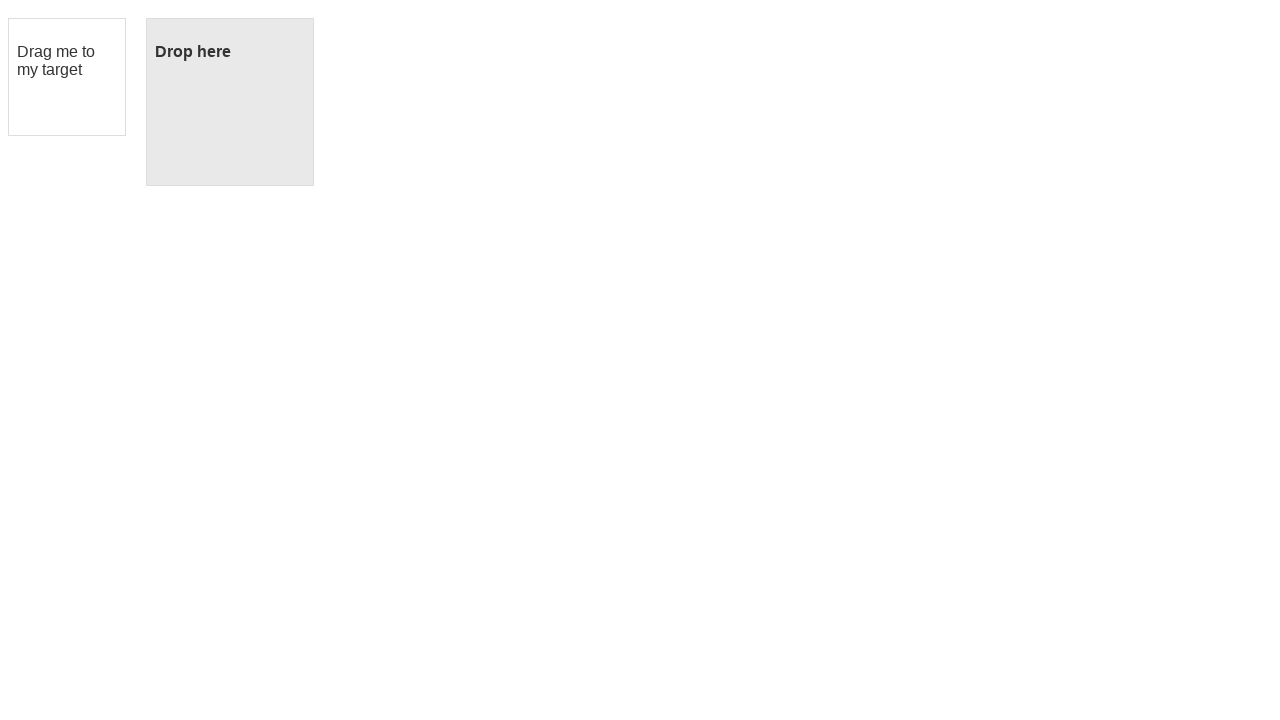

Dragged draggable element onto droppable target at (230, 102)
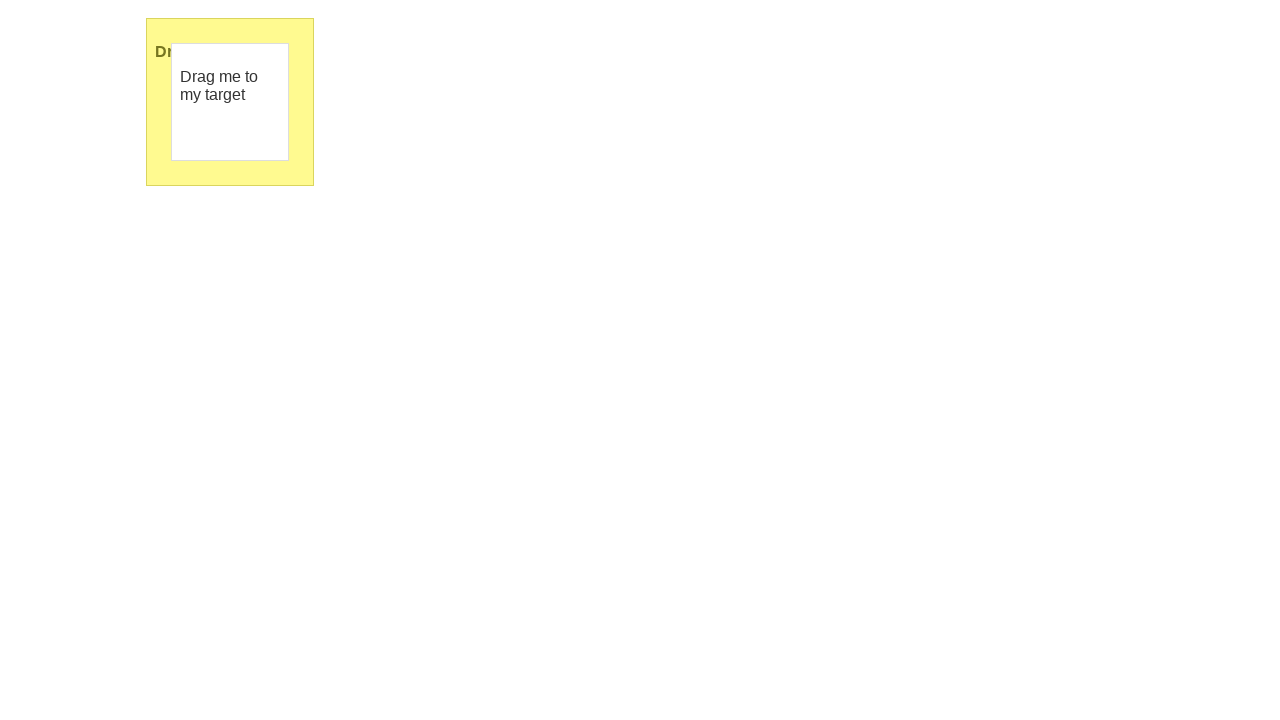

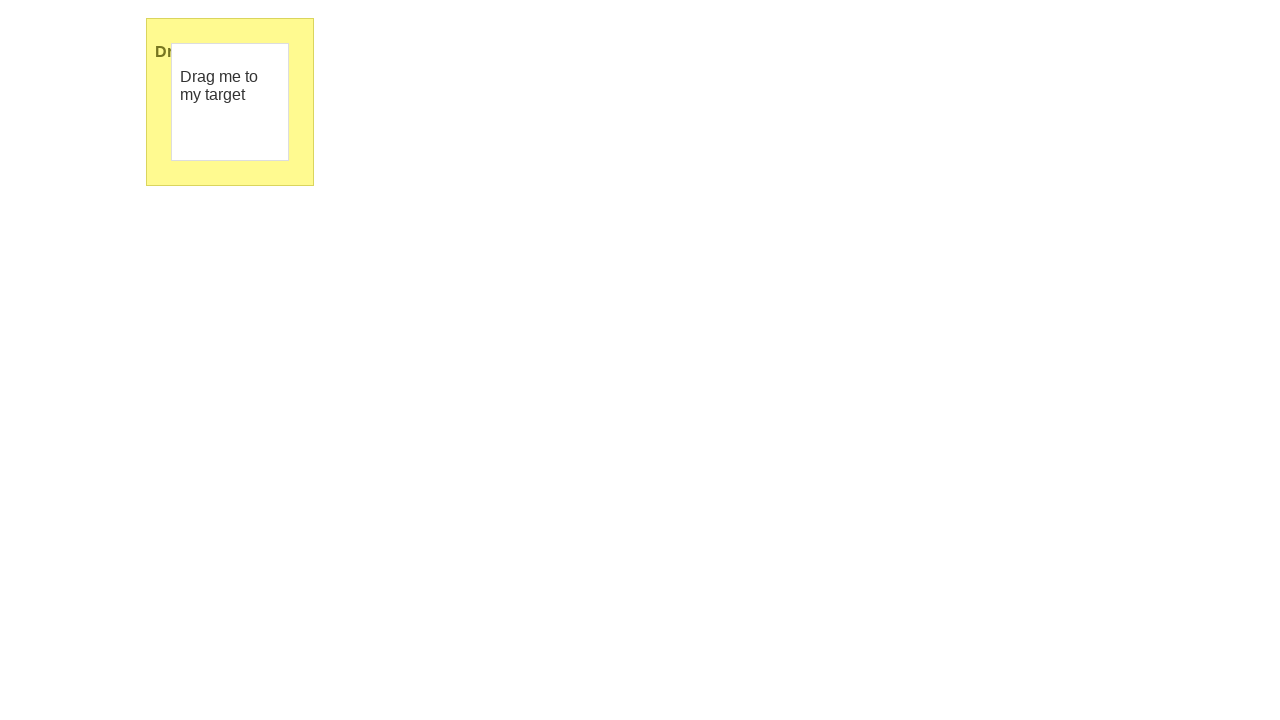